Tests scrolling to the bottom of a large page using JavaScript execution, then locates and clicks the last row element to verify scroll functionality works correctly.

Starting URL: https://the-internet.herokuapp.com/large

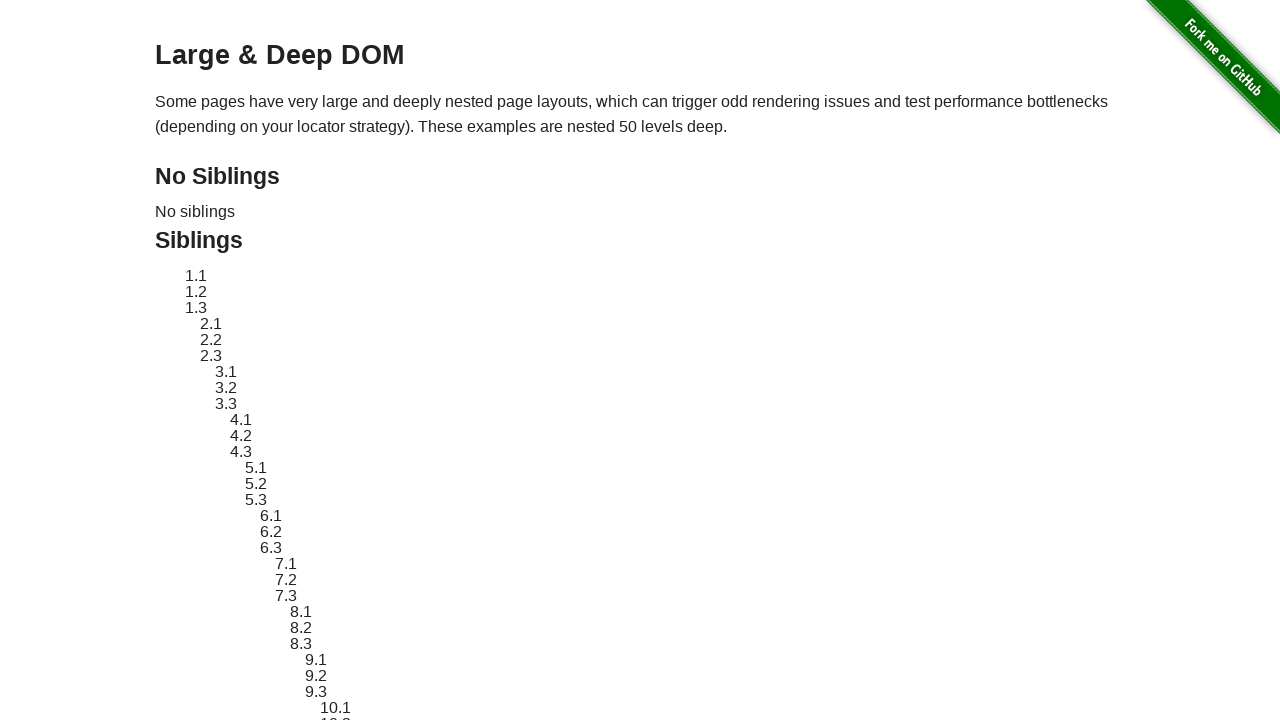

Executed JavaScript to scroll to bottom of large page
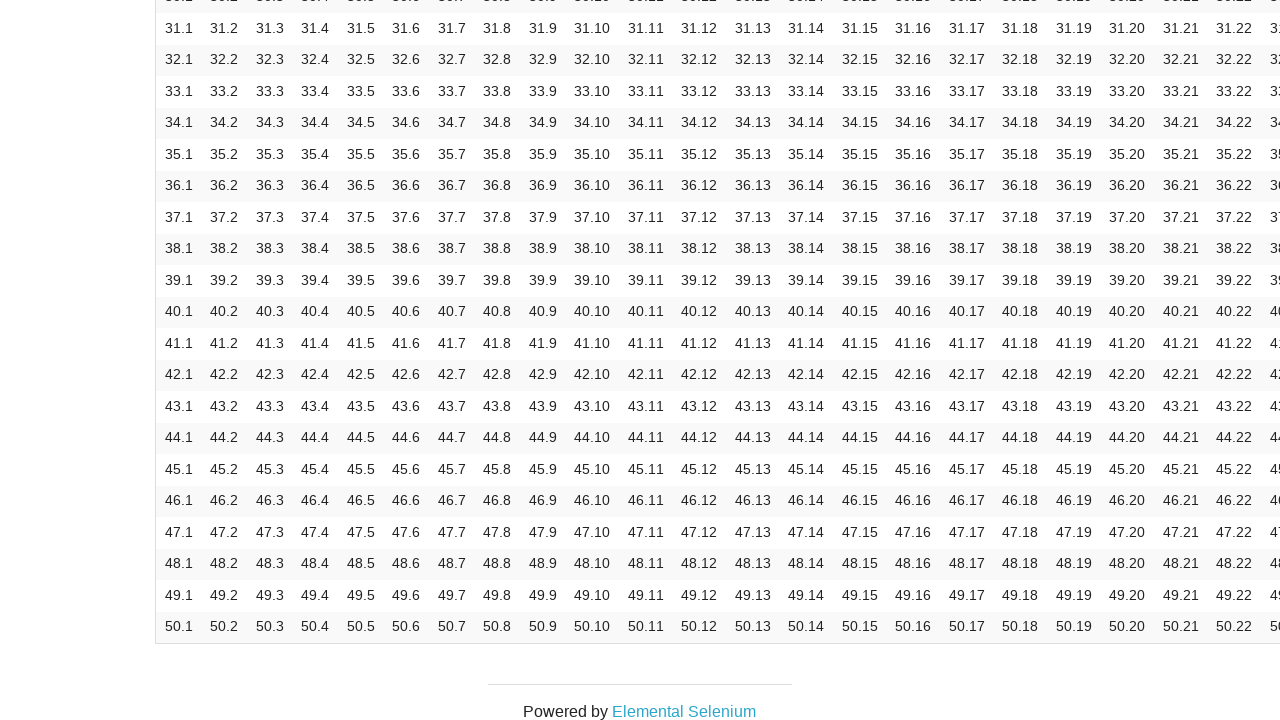

Waited for scroll animation to complete
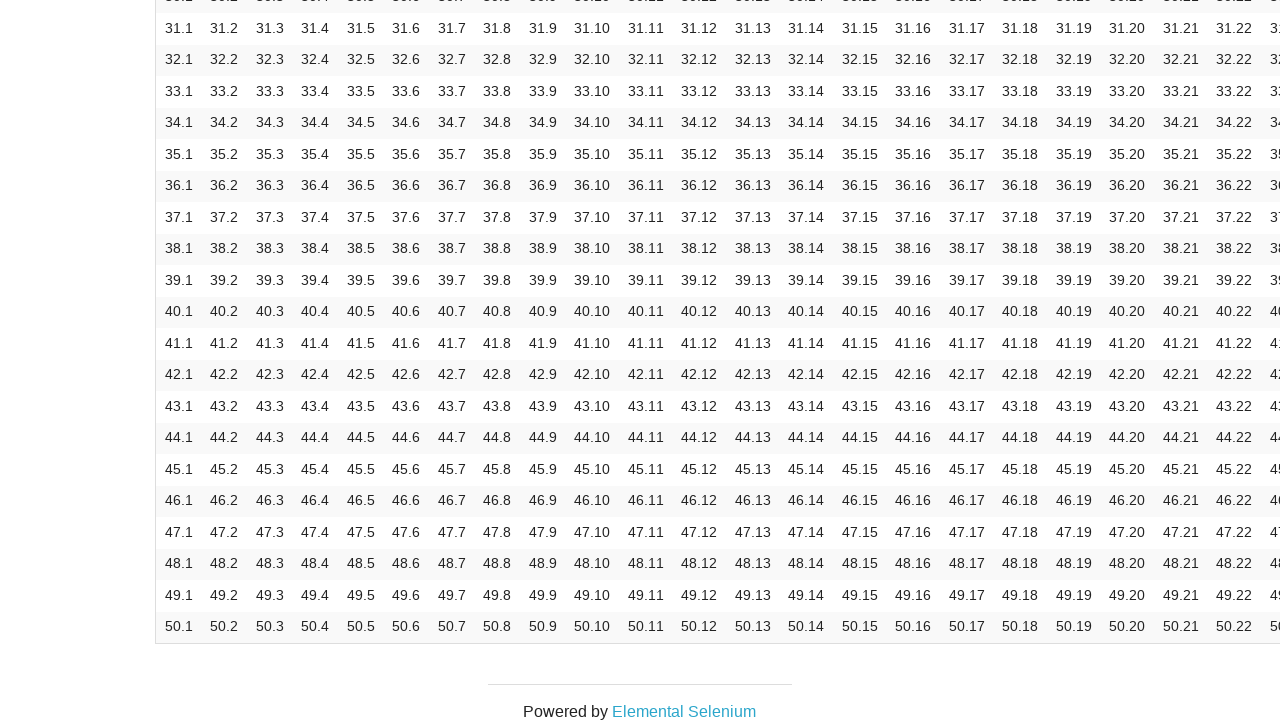

Located the last row element on the page
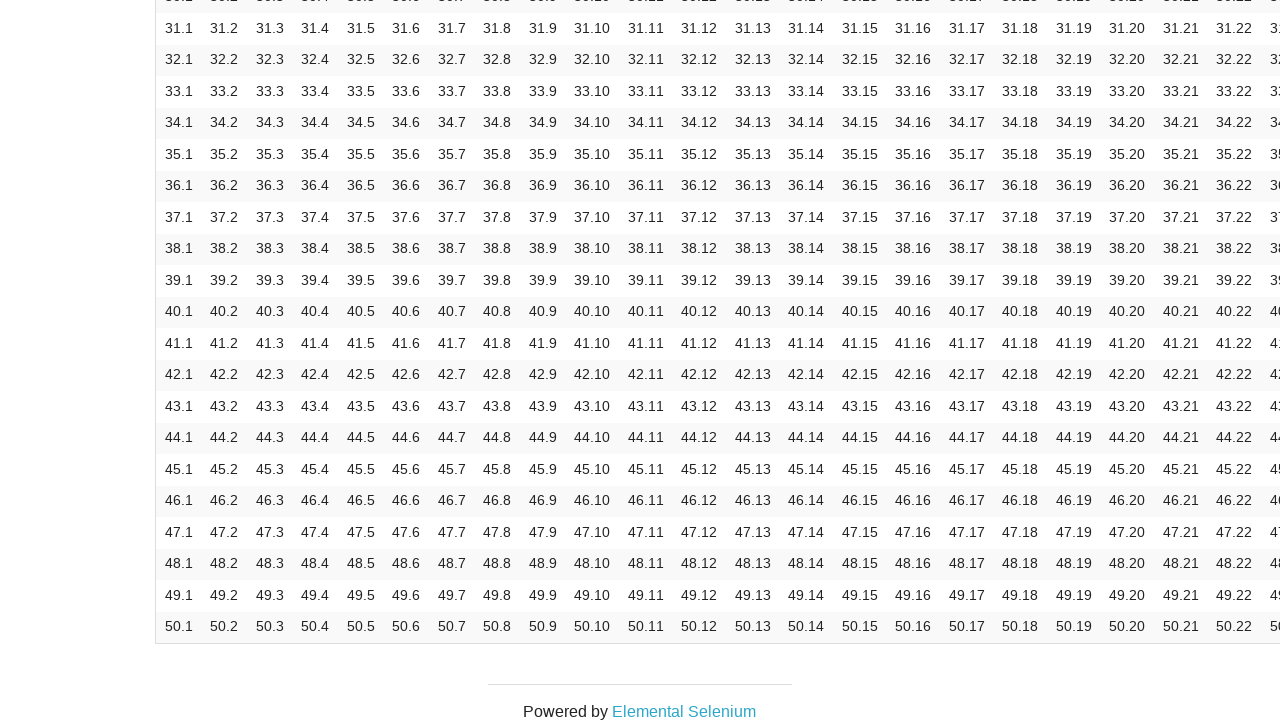

Scrolled target element into view if needed
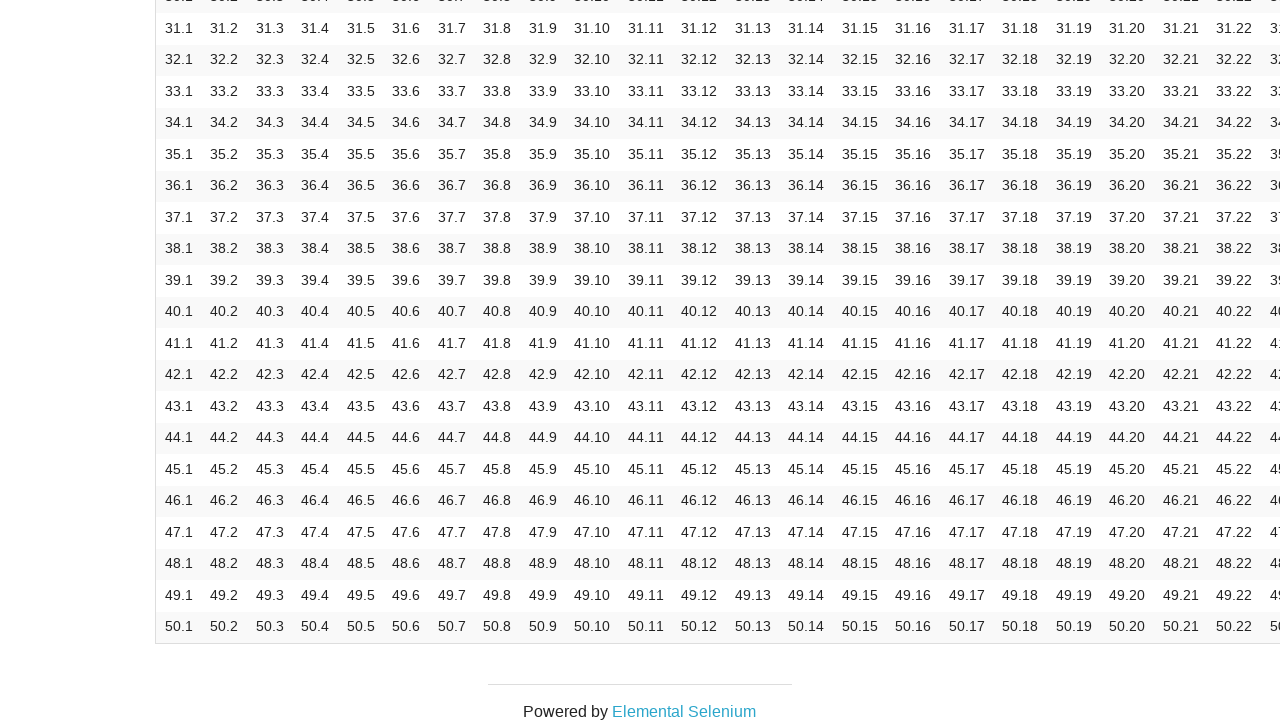

Clicked the last row element to verify scroll functionality at (640, 692) on xpath=//div[@class='row'] >> nth=-1
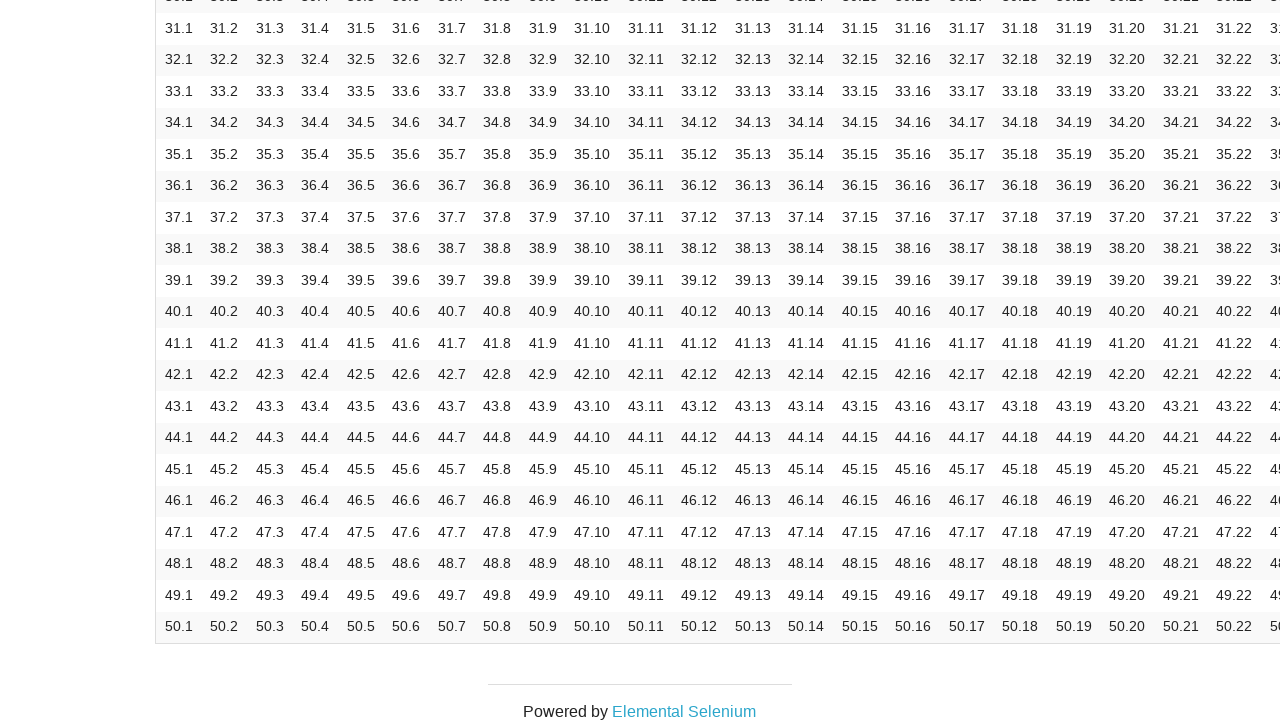

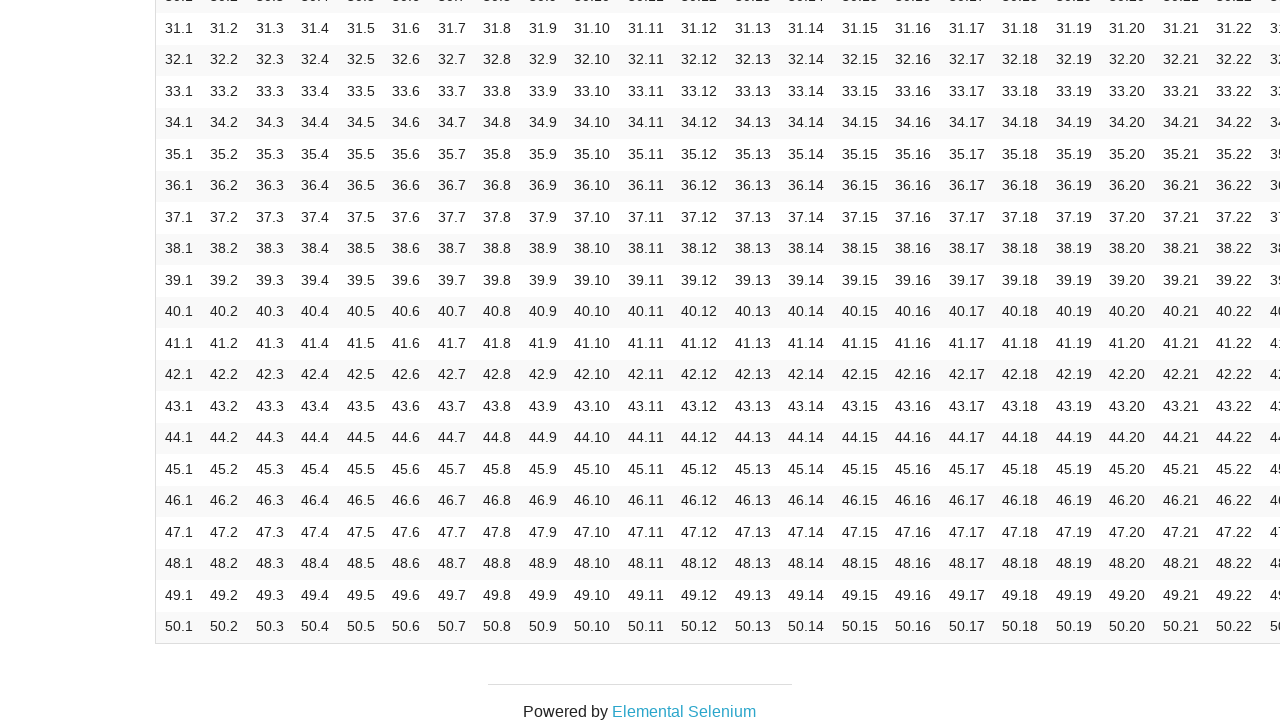